Tests form interactions on a practice page by clicking a checkbox, selecting the same option from a dropdown, entering text in a name field, and verifying an alert message contains the expected text.

Starting URL: http://qaclickacademy.com/practice.php

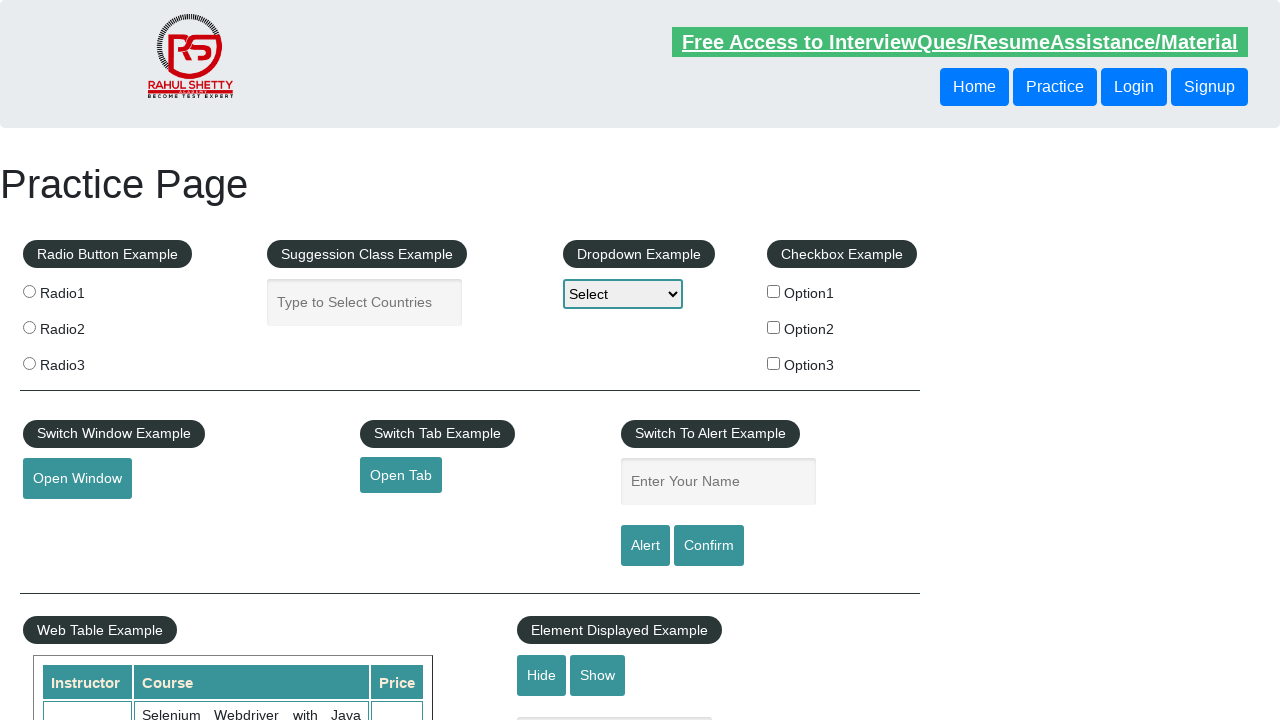

Clicked the second checkbox option at (774, 327) on xpath=//*[@id='checkbox-example']/fieldset/label[2]/input
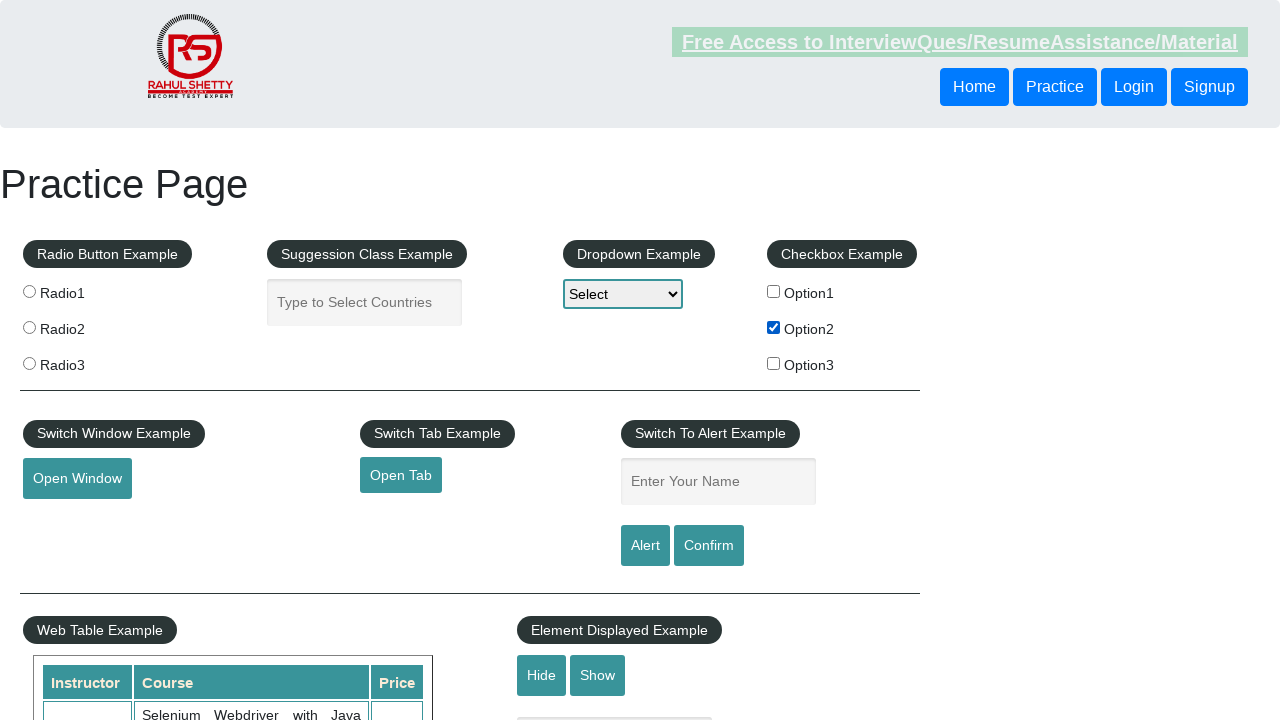

Retrieved checkbox label text: 'Option2'
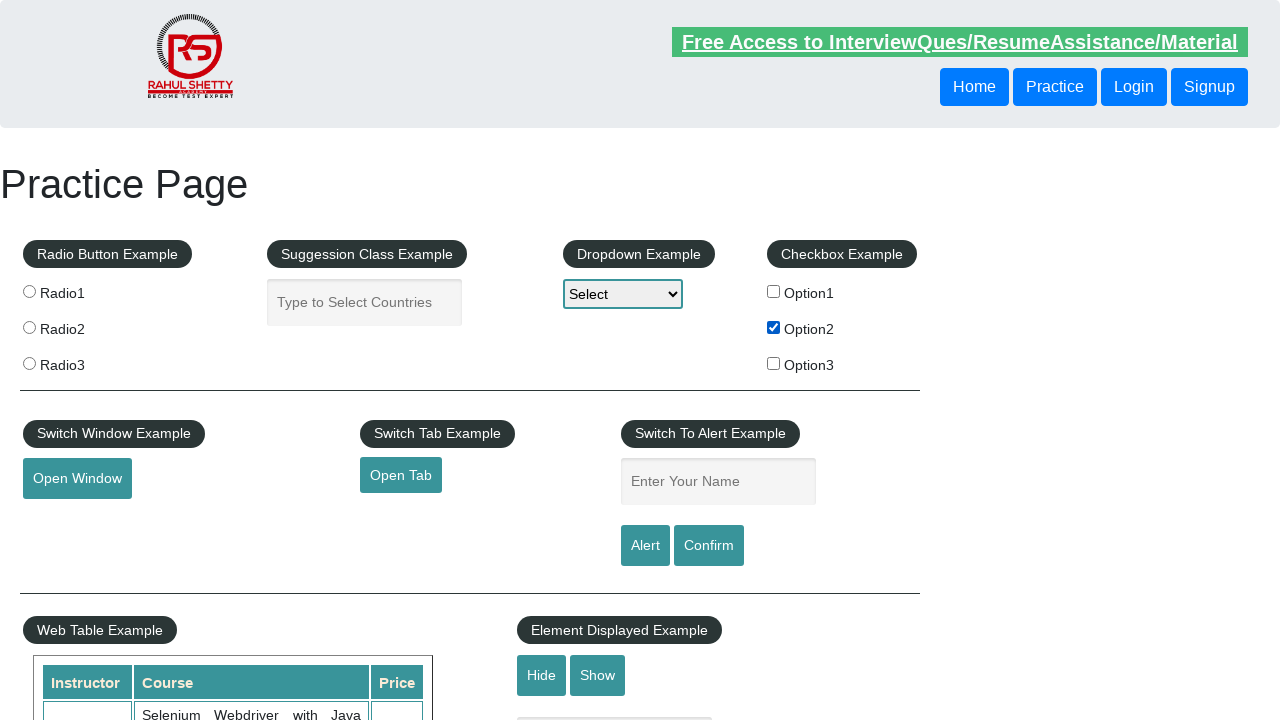

Selected 'Option2' from dropdown on #dropdown-class-example
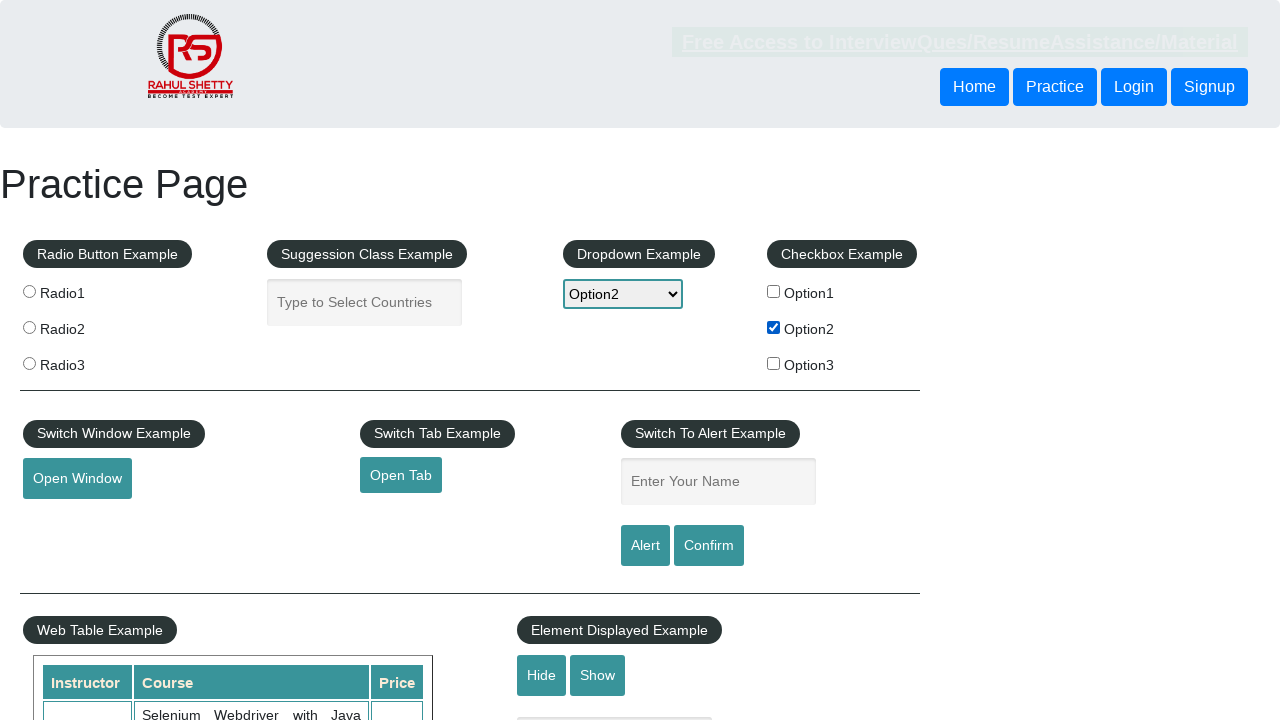

Filled name field with 'Option2' on input[name='enter-name']
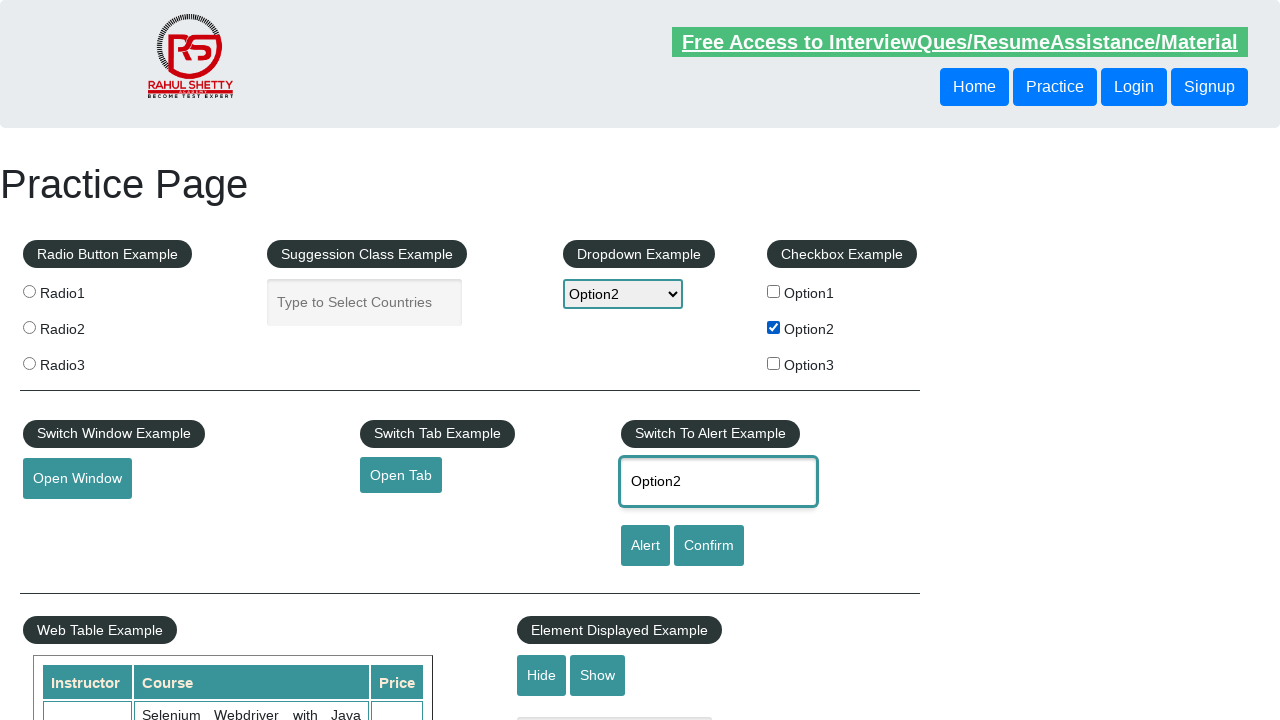

Set up dialog handler for alert capture
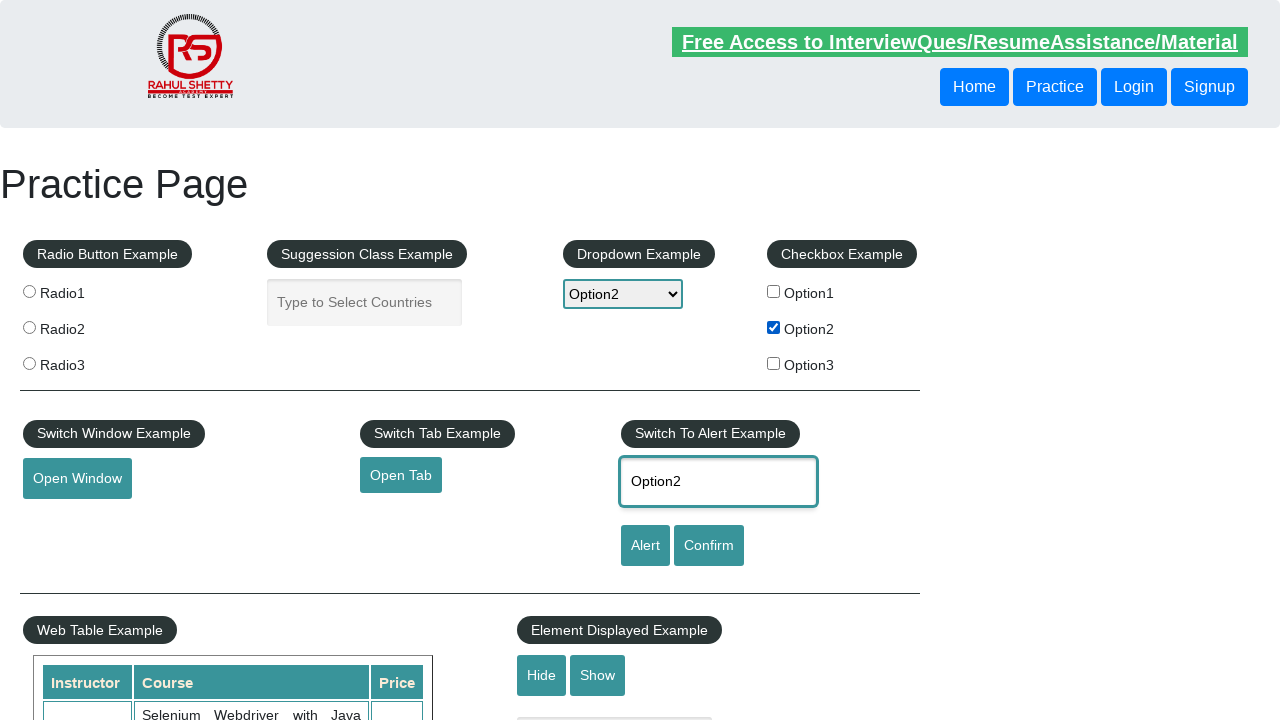

Clicked alert button at (645, 546) on #alertbtn
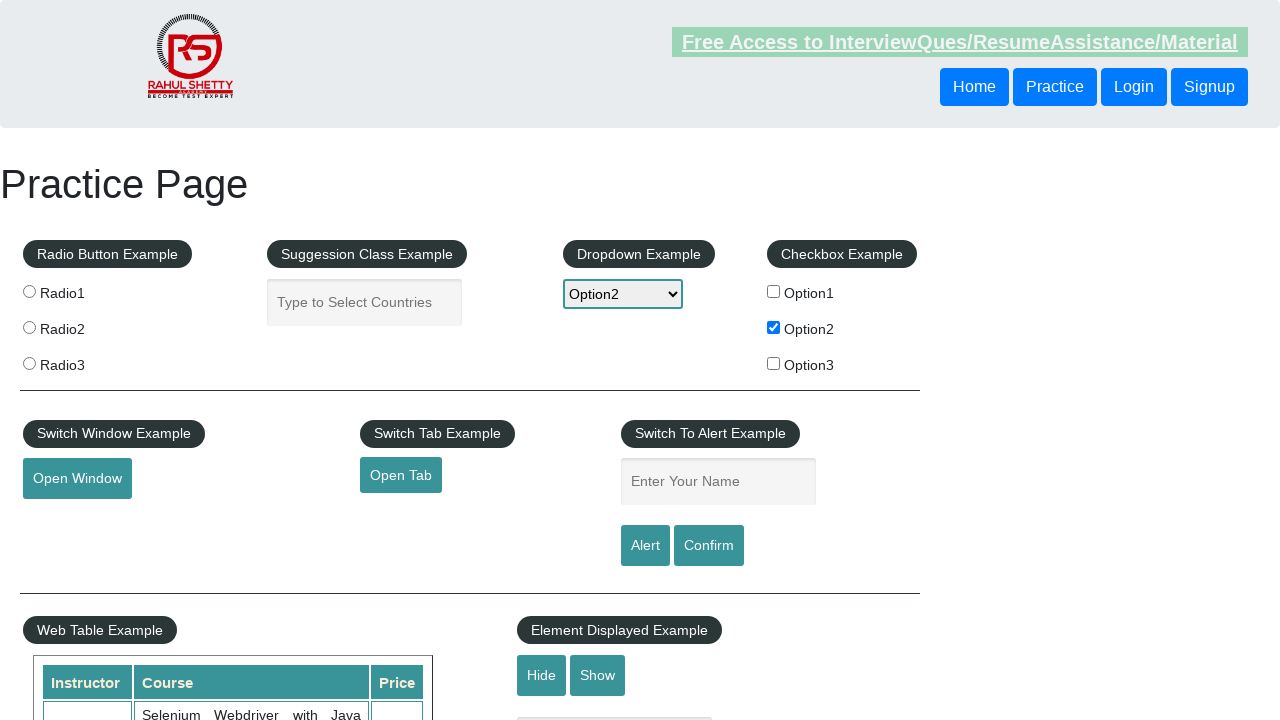

Waited for dialog to be handled
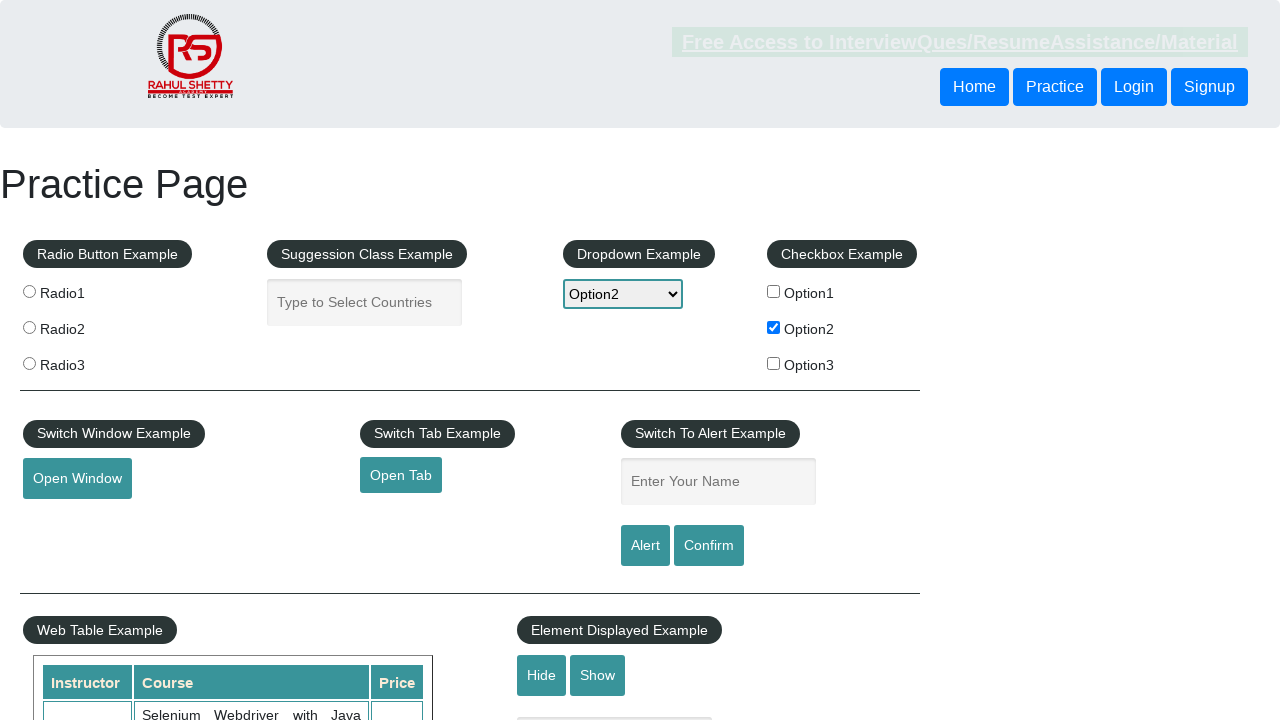

Verified alert message contains 'Option2' - TEST PASSED
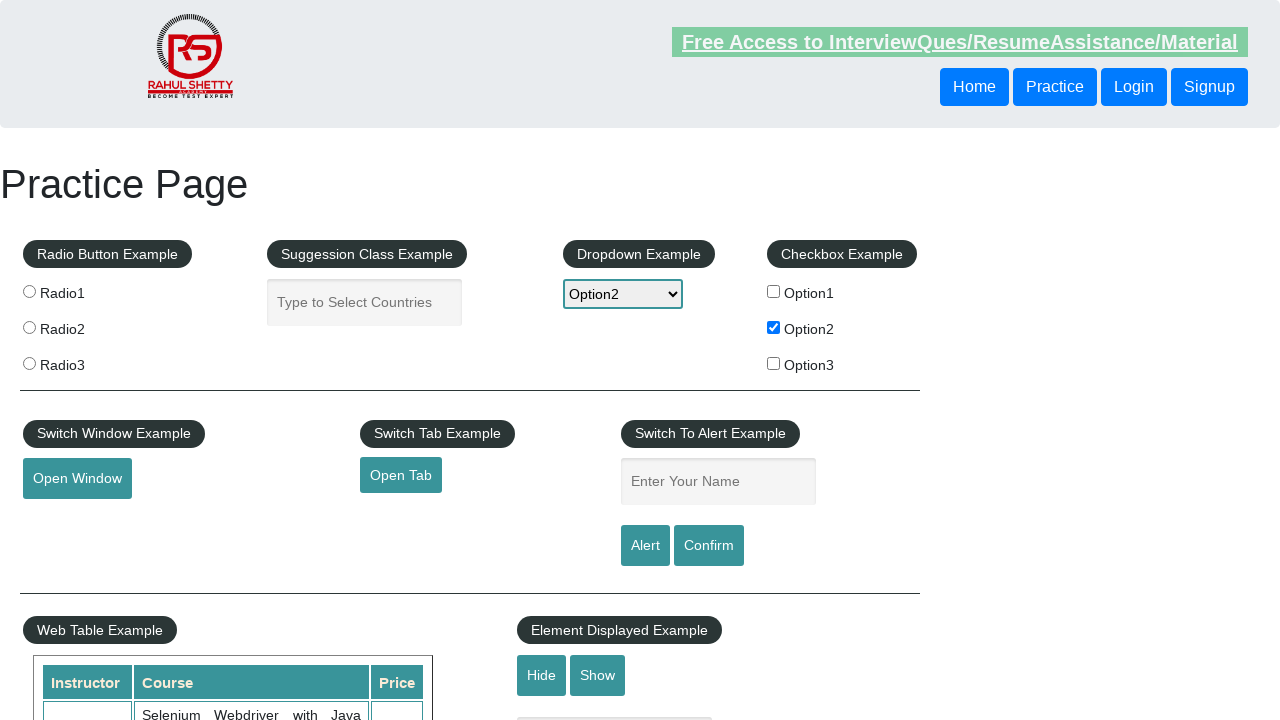

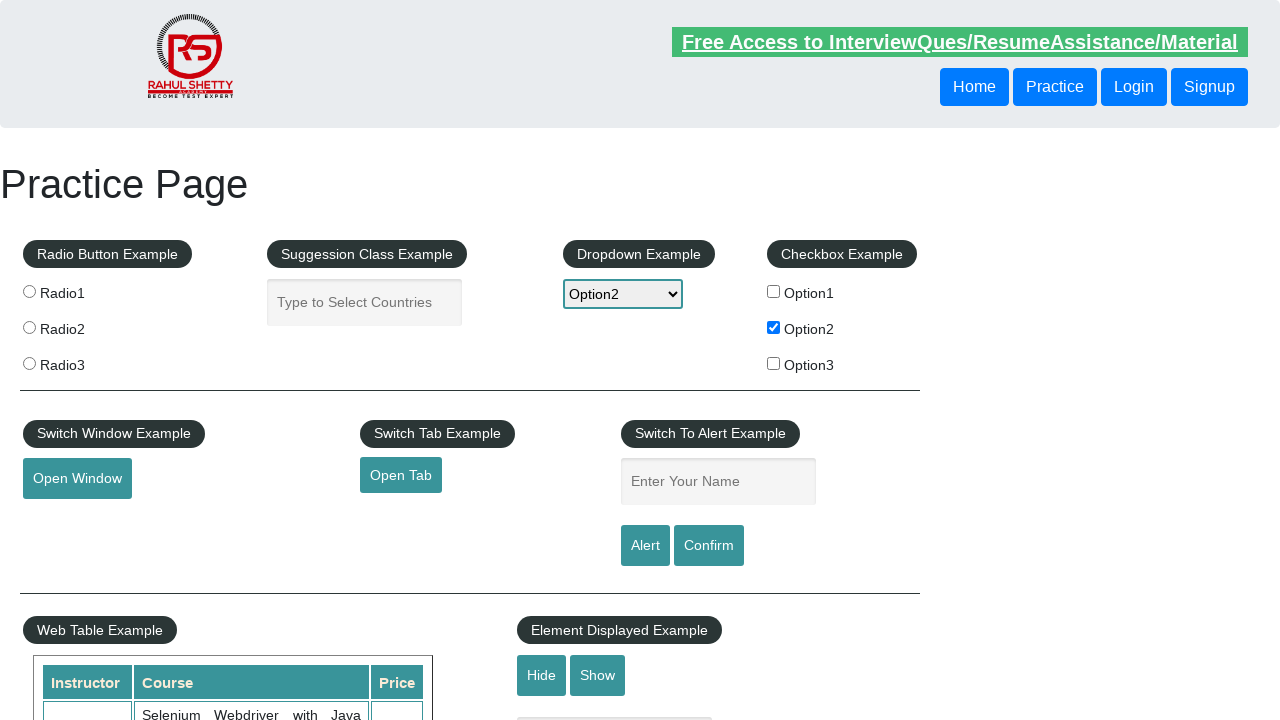